Searches for "pycon" on the Python.org website using the search box

Starting URL: http://www.python.org

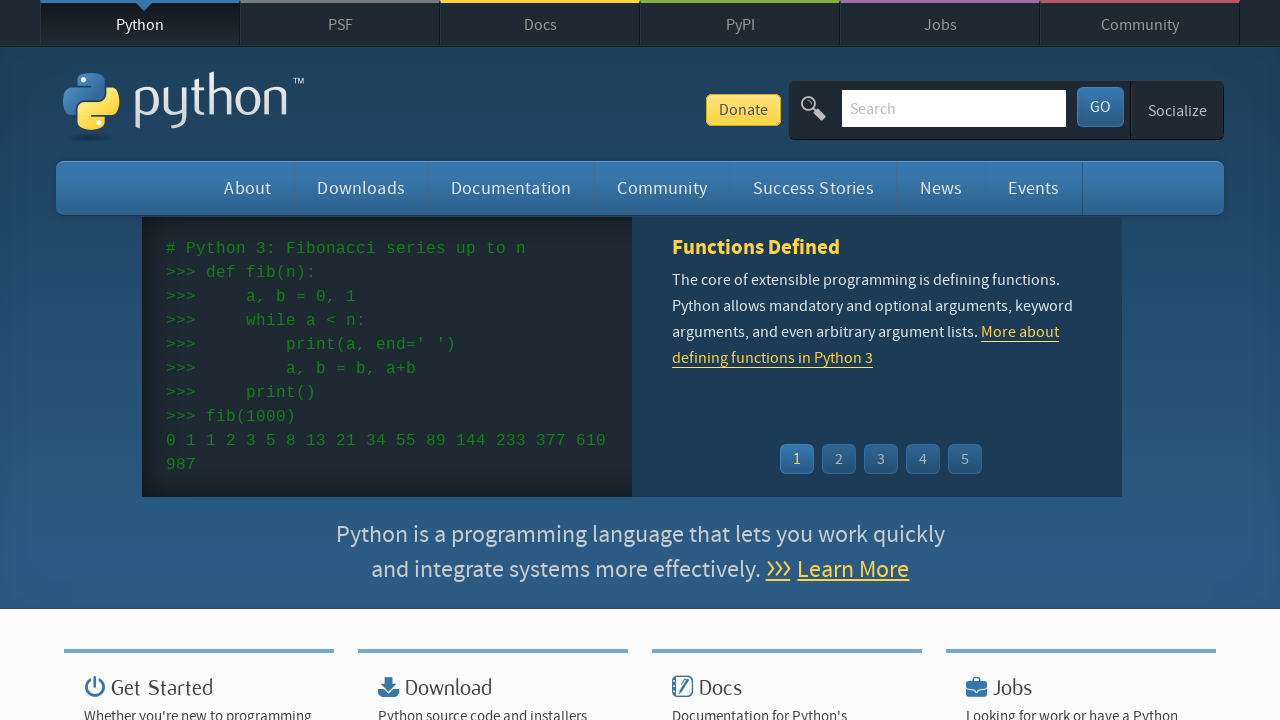

Filled search input with 'pycon' on input[name="q"]
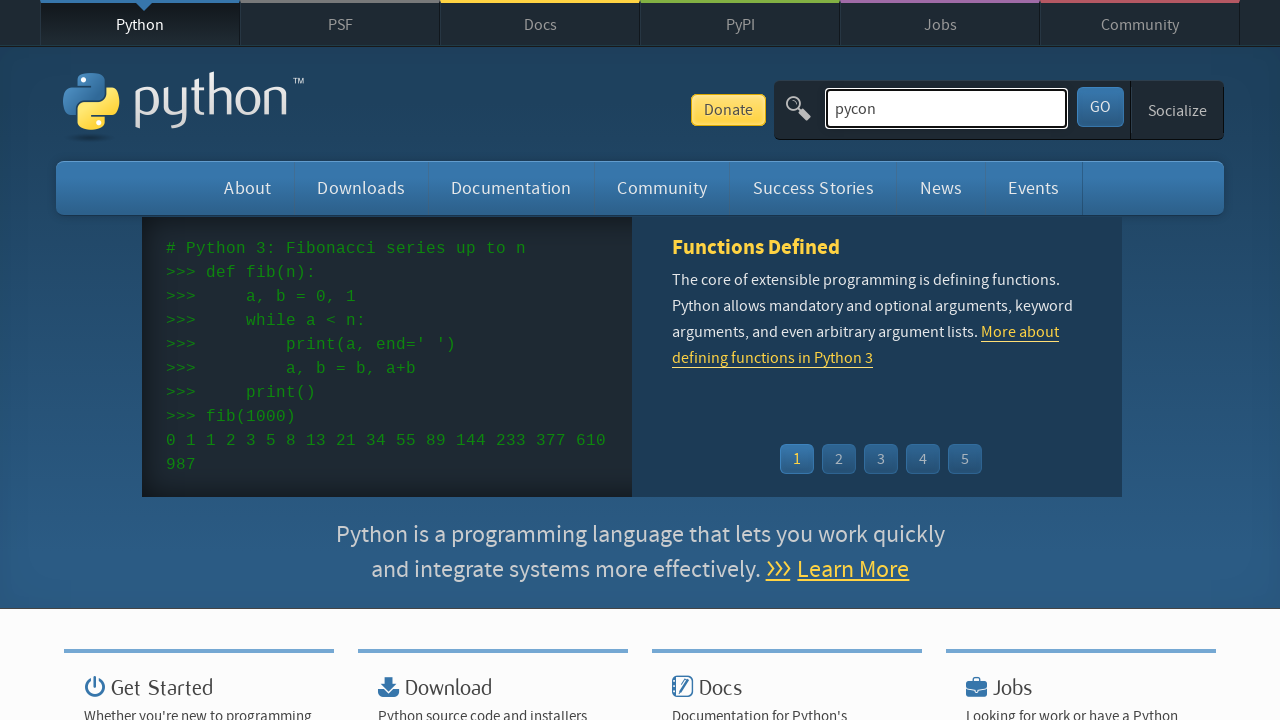

Pressed Enter to submit search for 'pycon' on input[name="q"]
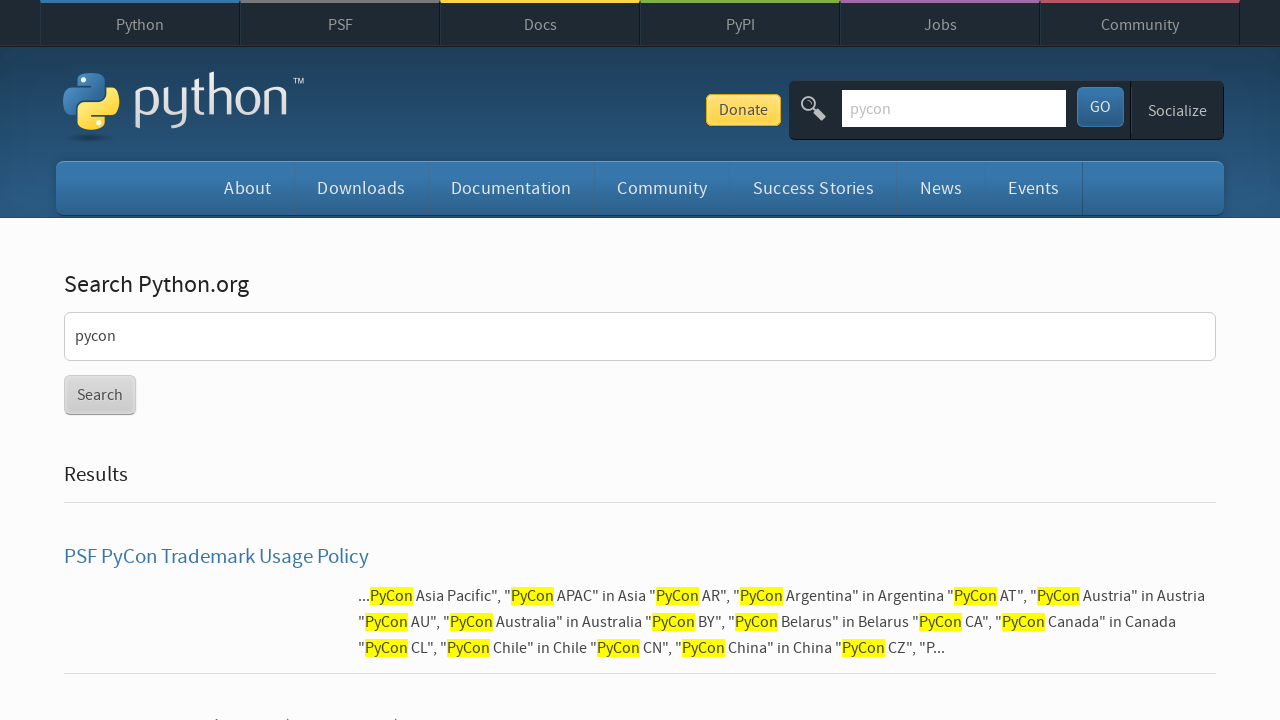

Search results loaded successfully
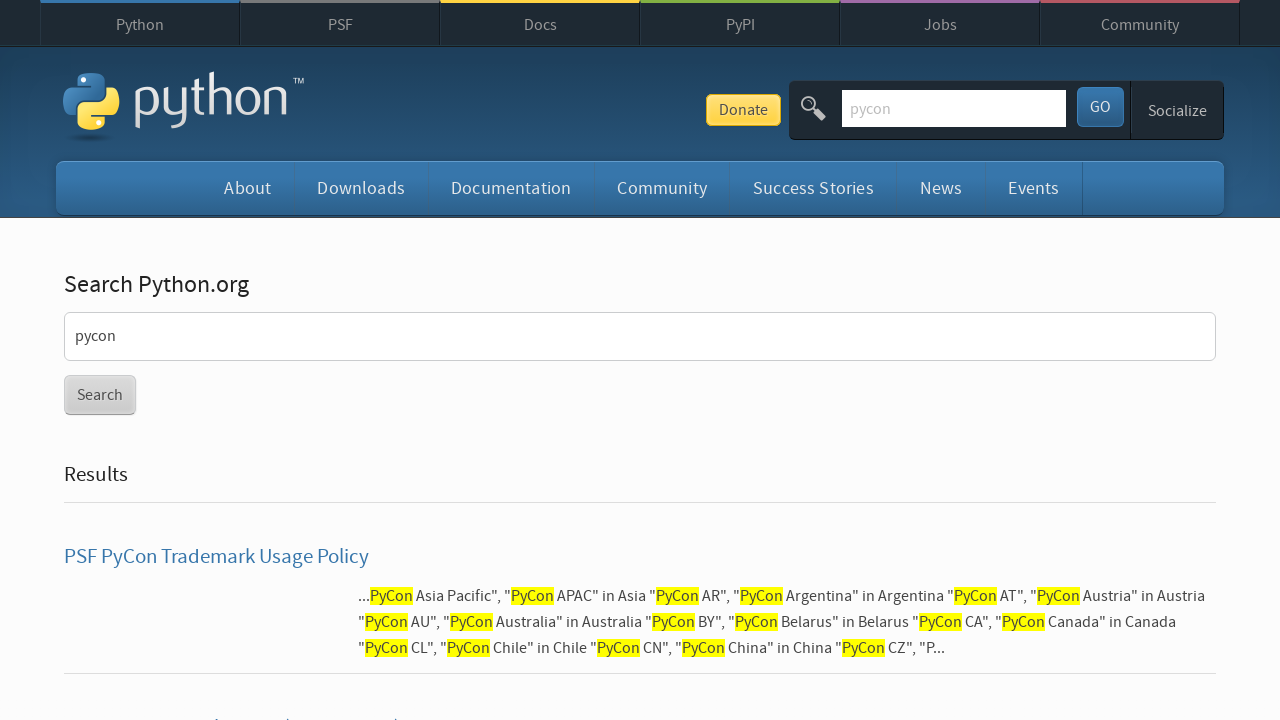

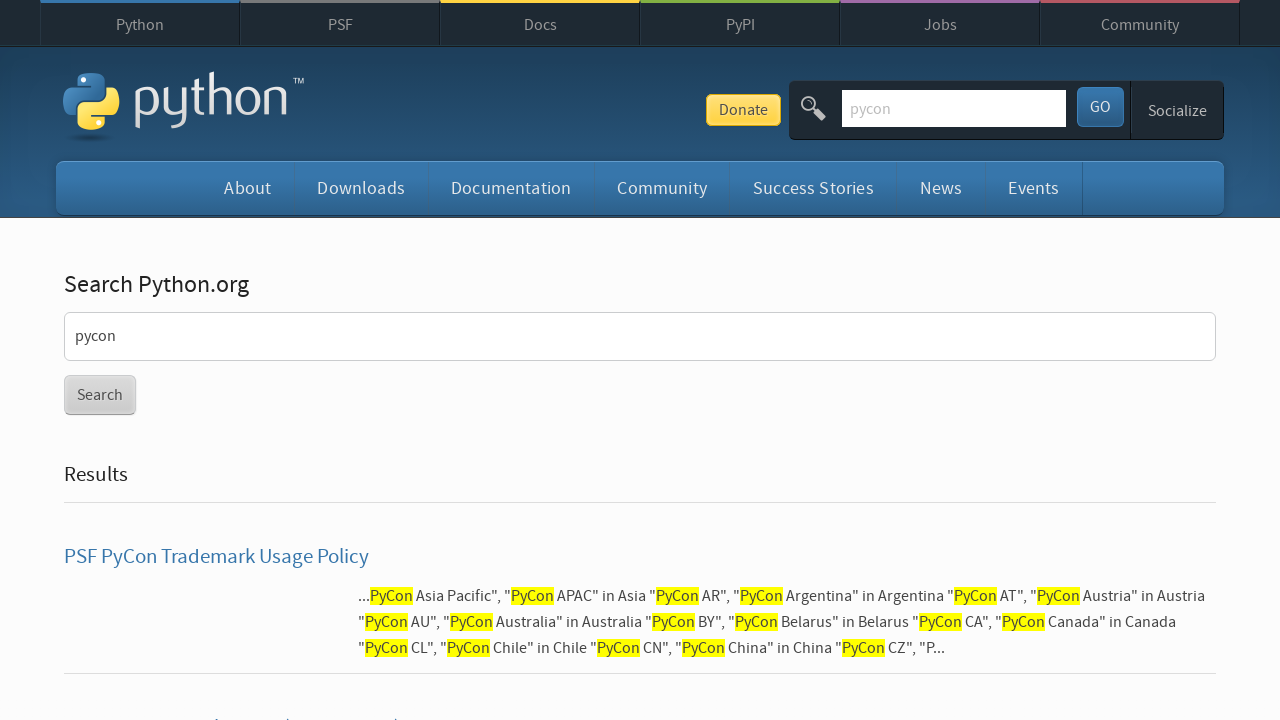